Tests file download functionality by clicking the download button on the demoqa.com upload-download page

Starting URL: https://demoqa.com/upload-download

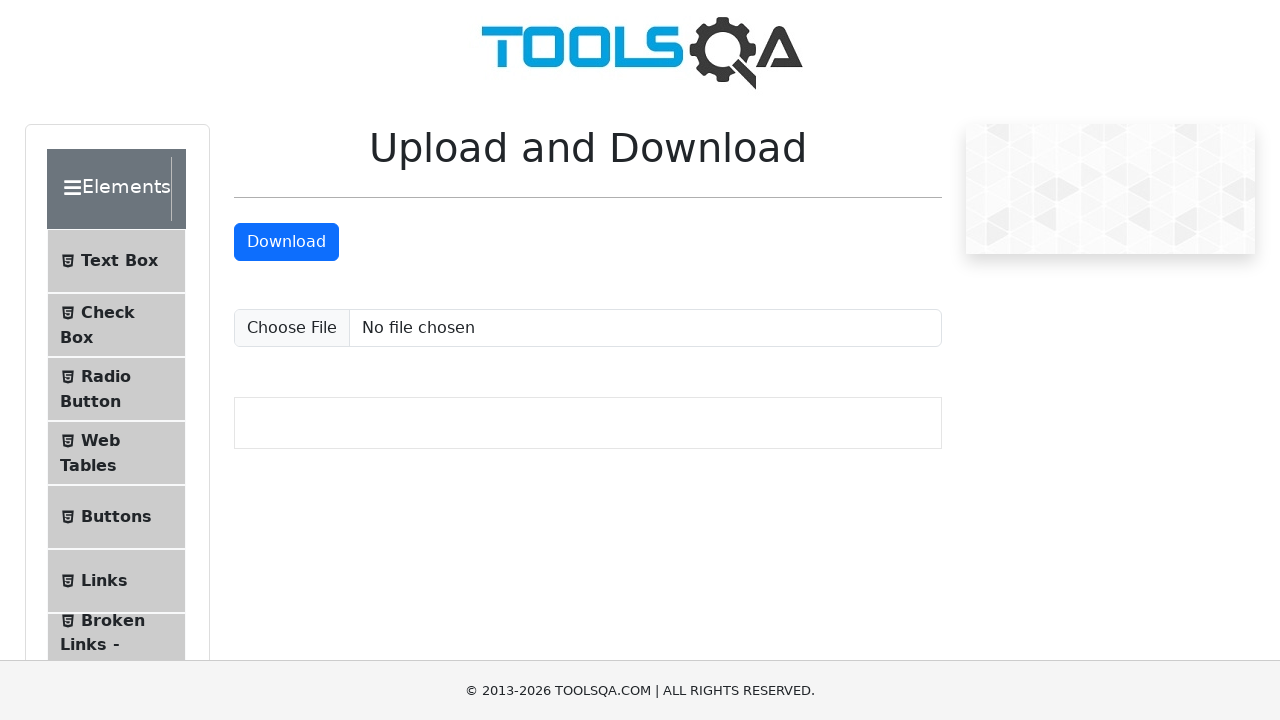

Scrolled down 250 pixels to make download button visible
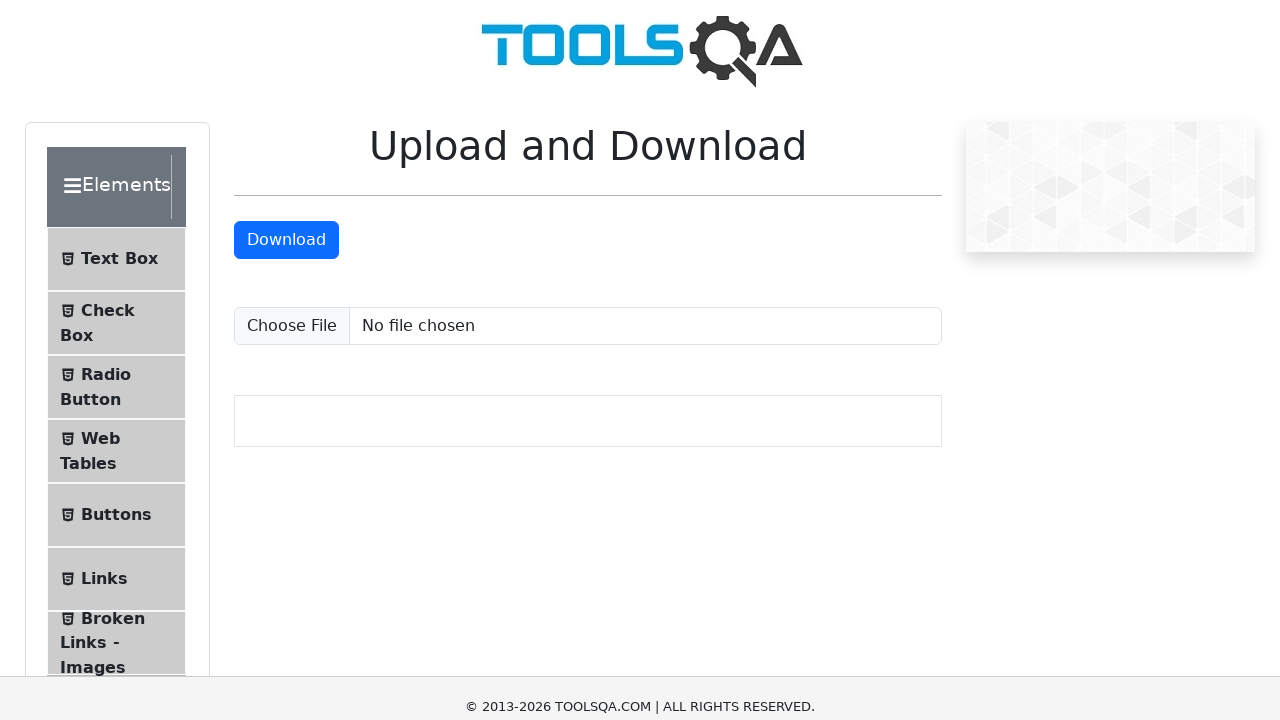

Clicked download button to download static file at (286, 6) on #downloadButton
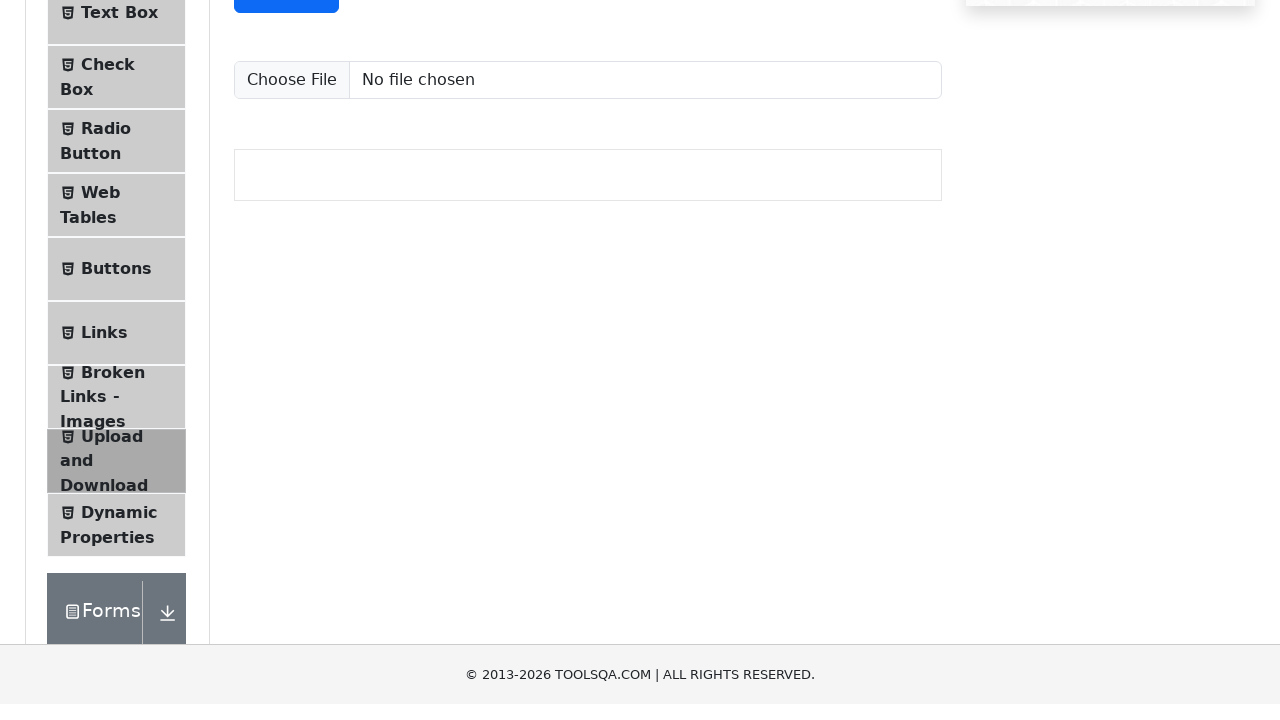

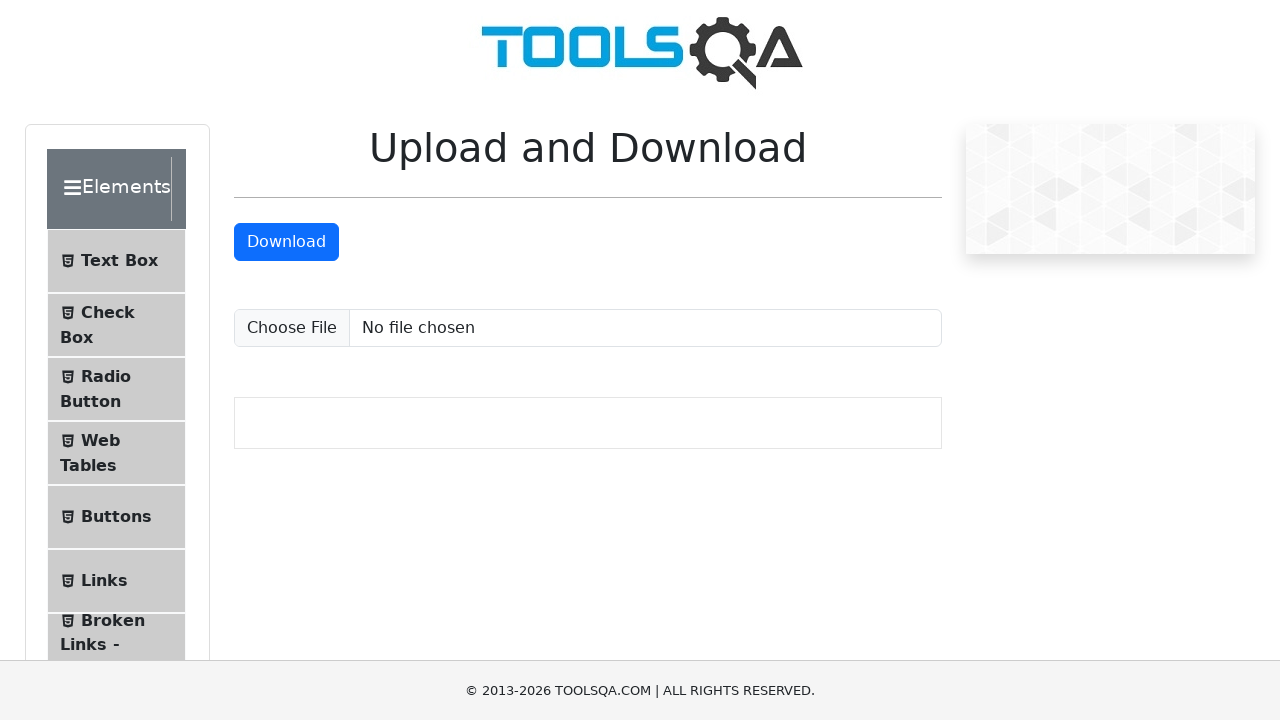